Tests radio button functionality by clicking radio buttons and verifying selection states

Starting URL: https://bonigarcia.dev/selenium-webdriver-java/web-form.html

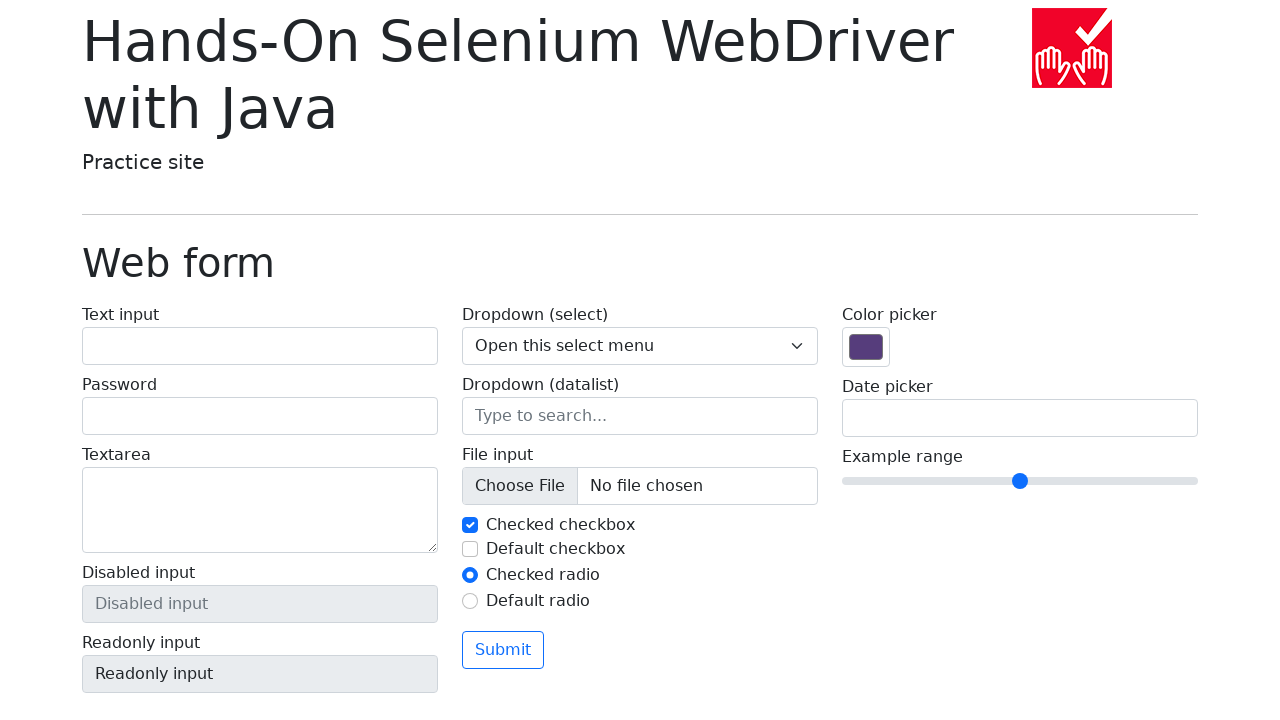

Located all radio button elements
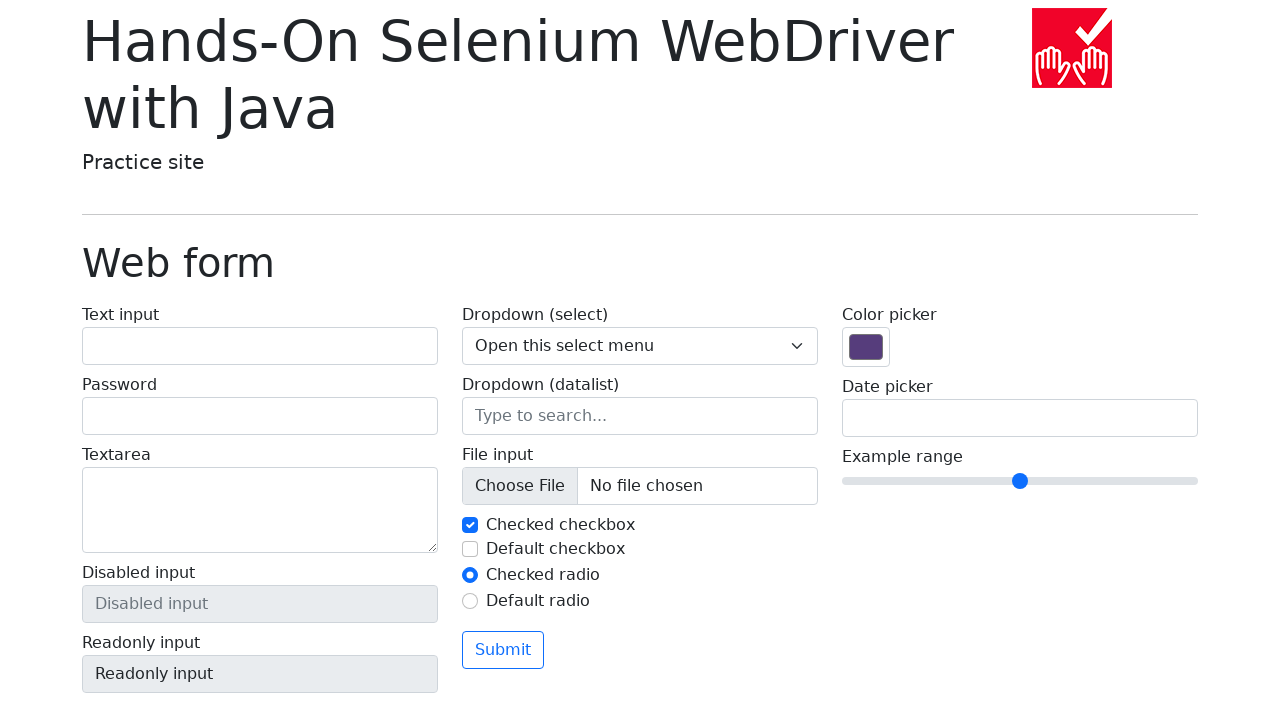

Verified that exactly 2 radio buttons are present
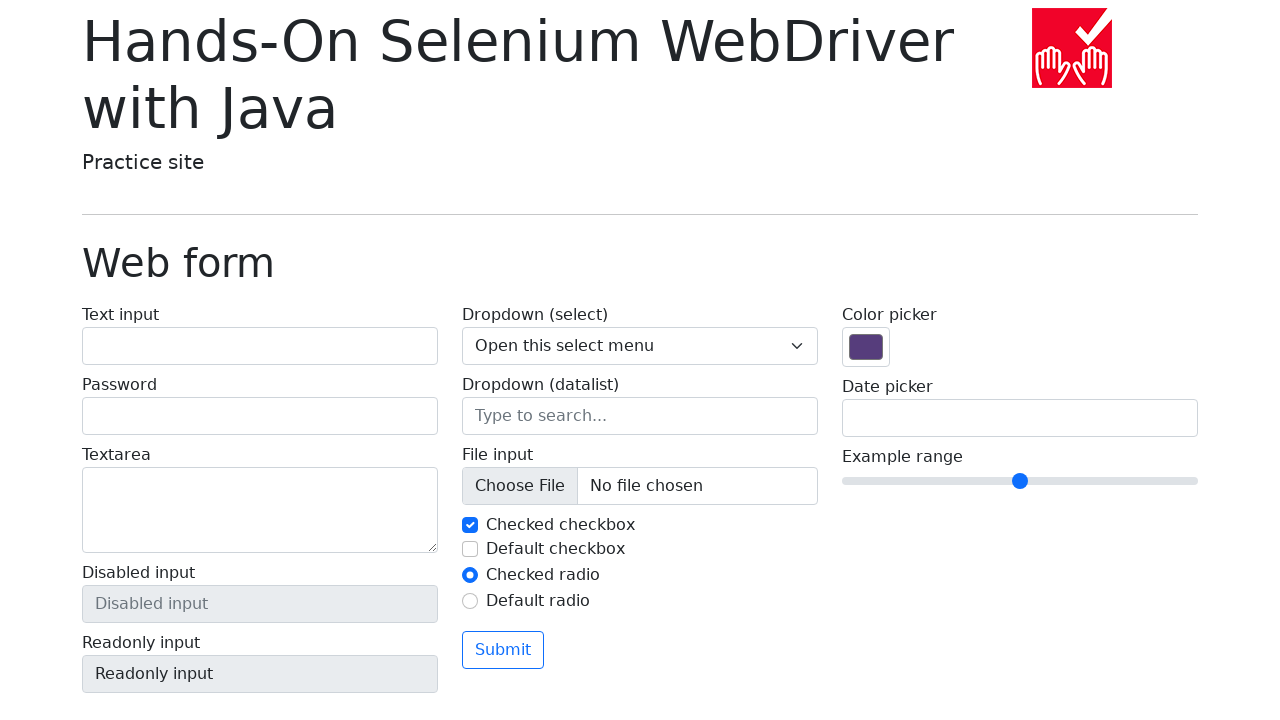

Located first radio button (my-radio-1)
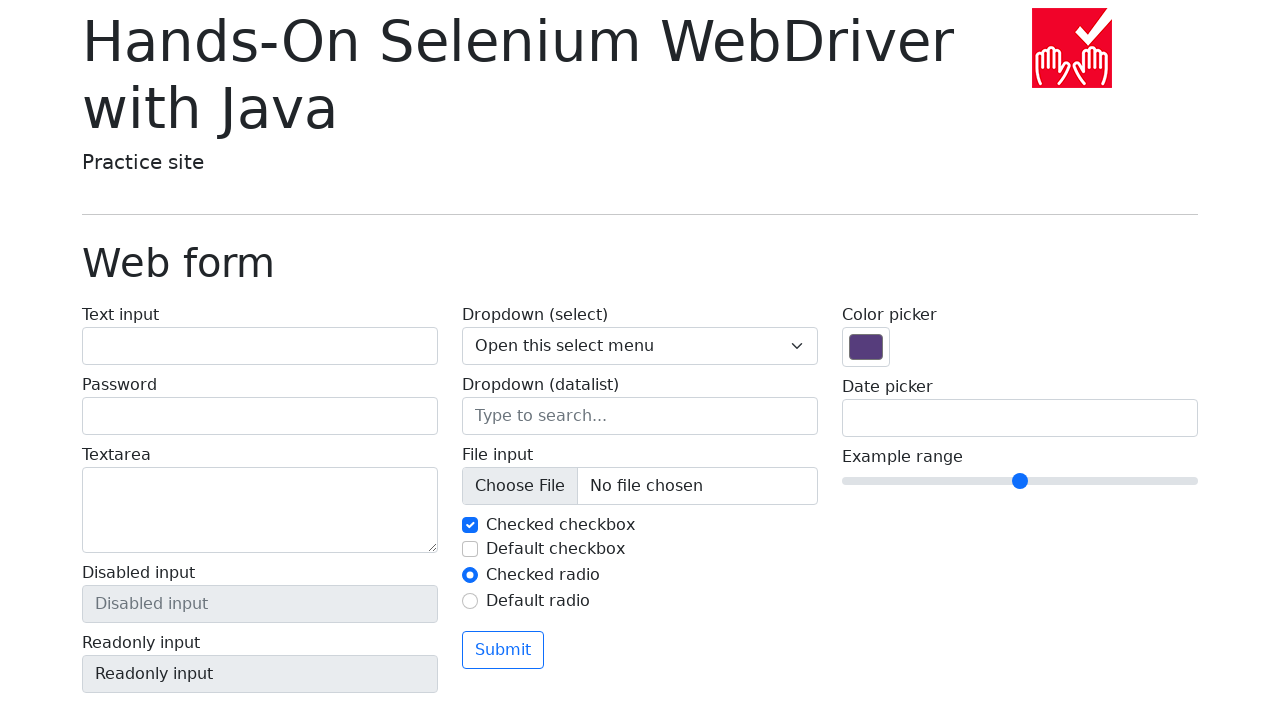

Located second radio button (my-radio-2)
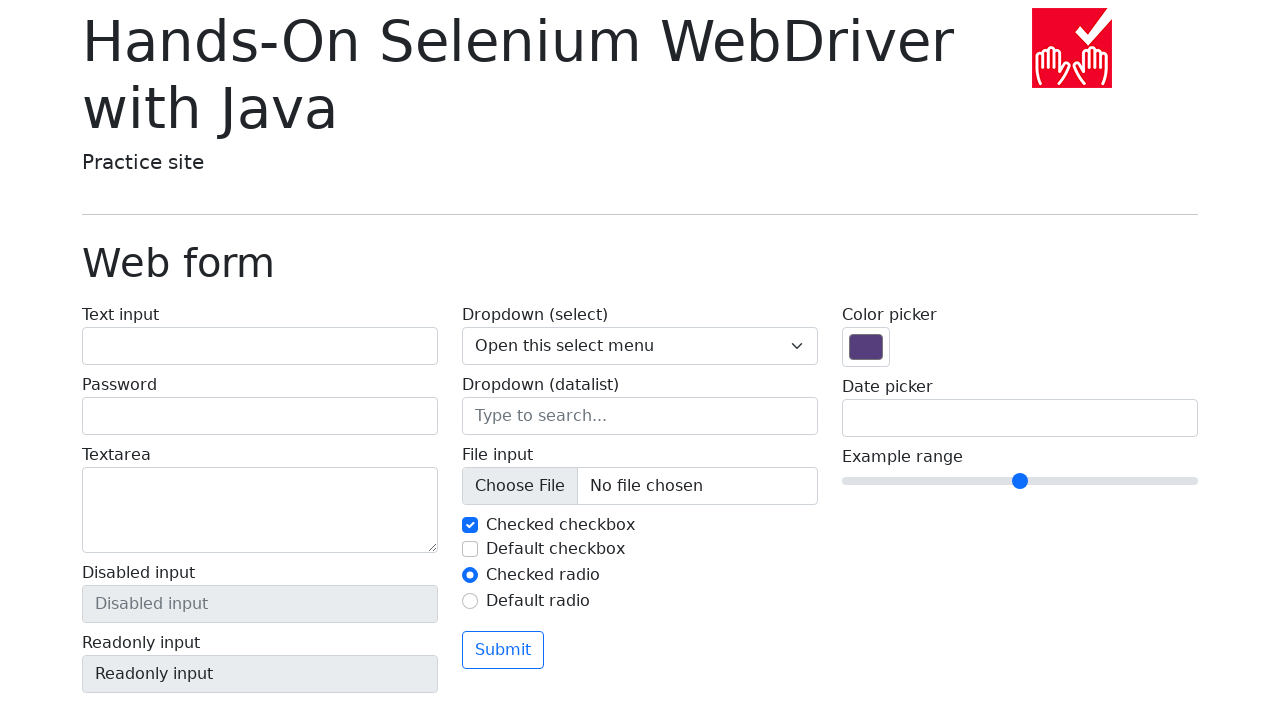

Verified that first radio button is checked by default
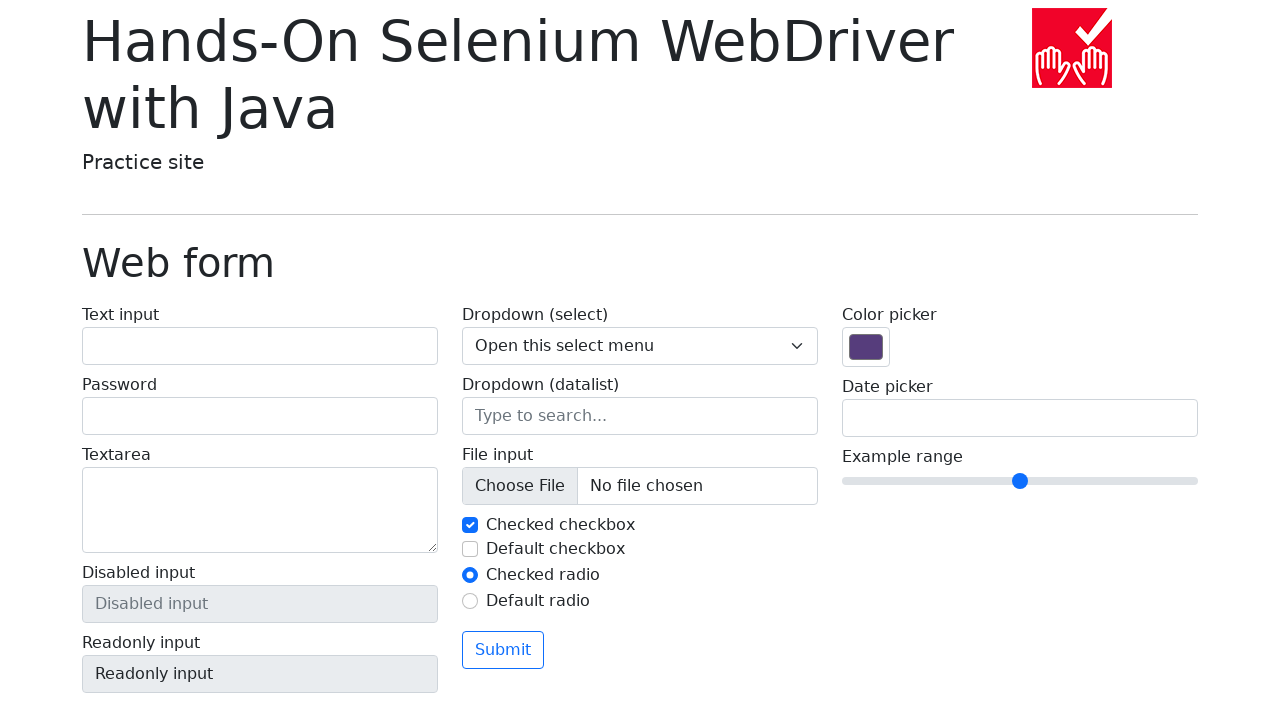

Clicked on second radio button at (470, 601) on input#my-radio-2
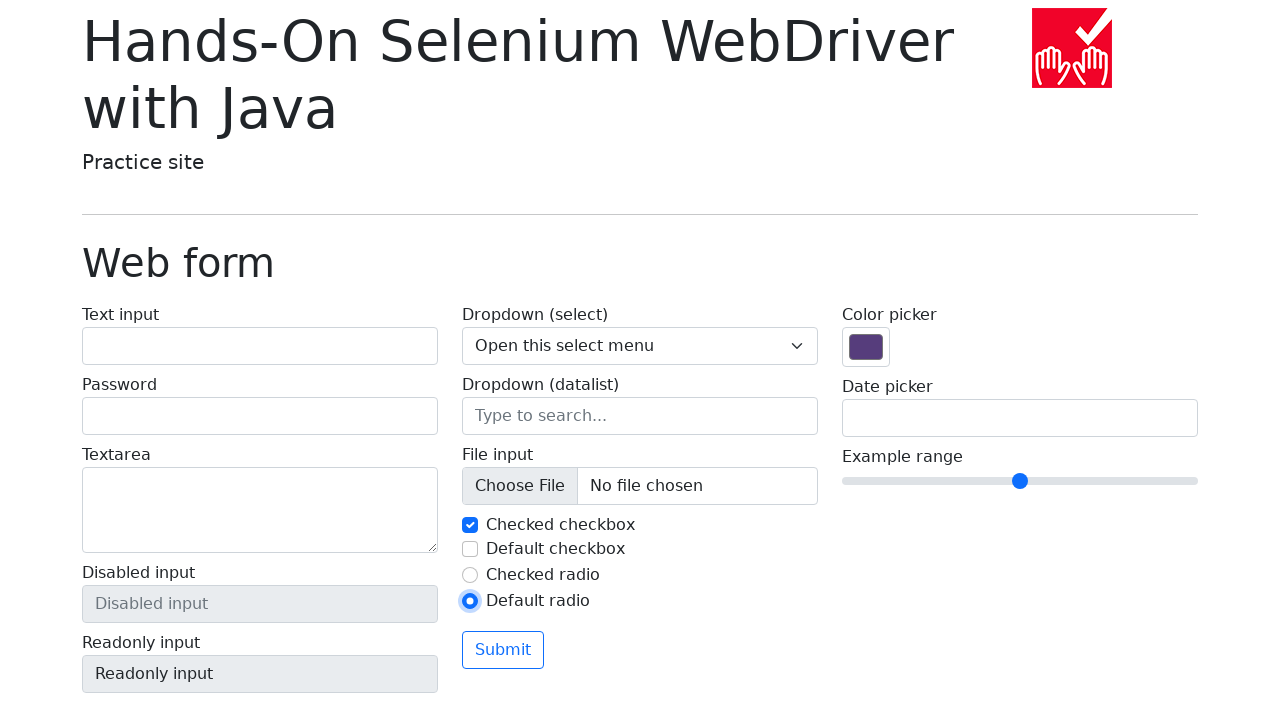

Verified that second radio button is now checked
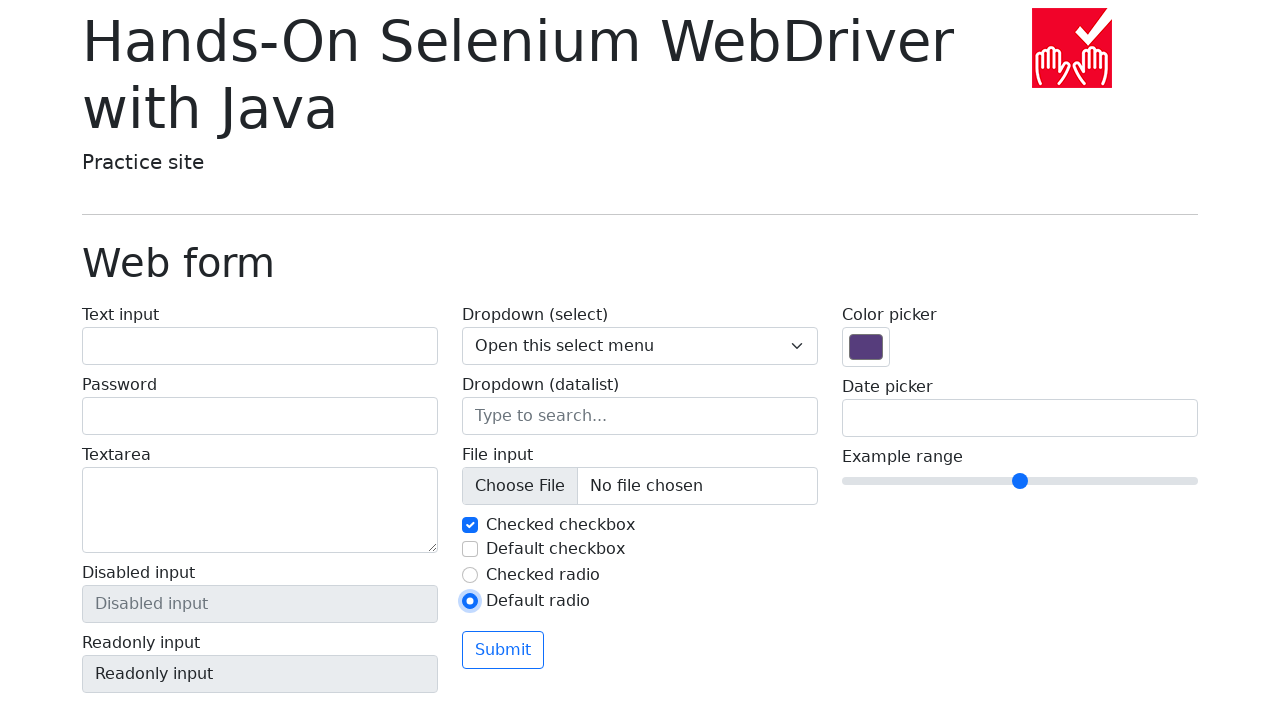

Verified that first radio button is now unchecked
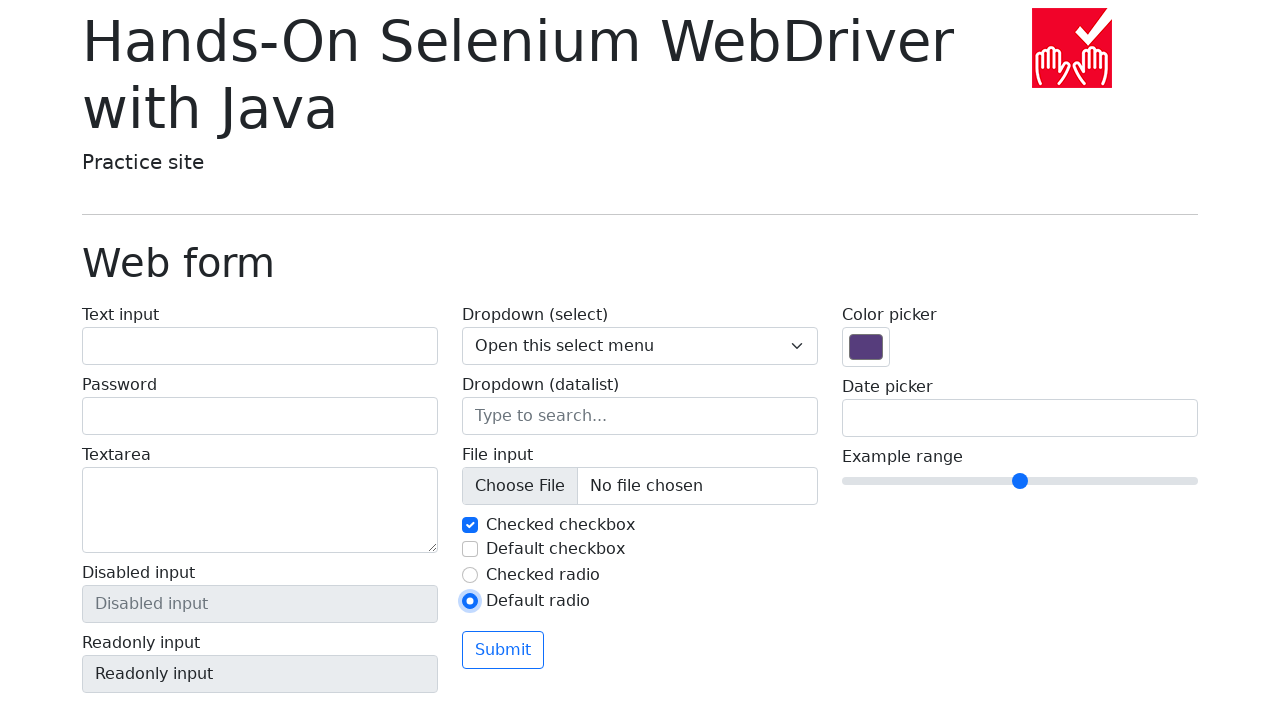

Clicked on first radio button to restore original state at (470, 575) on input#my-radio-1
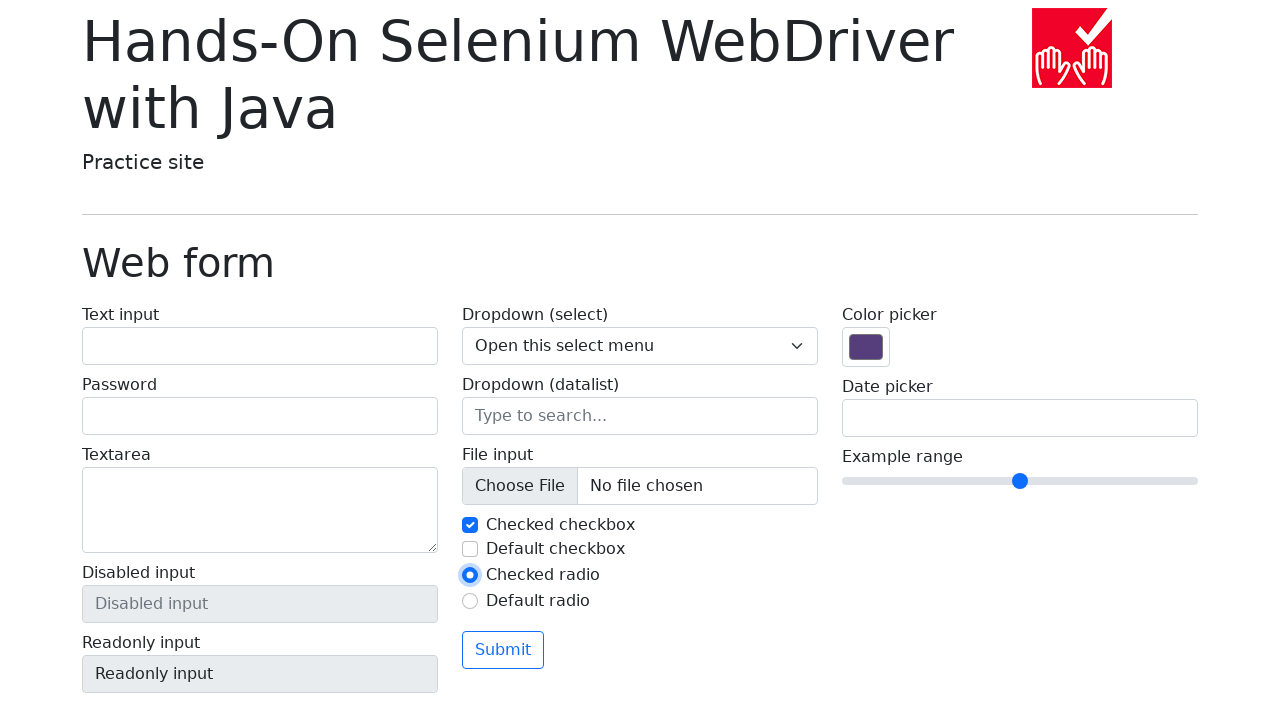

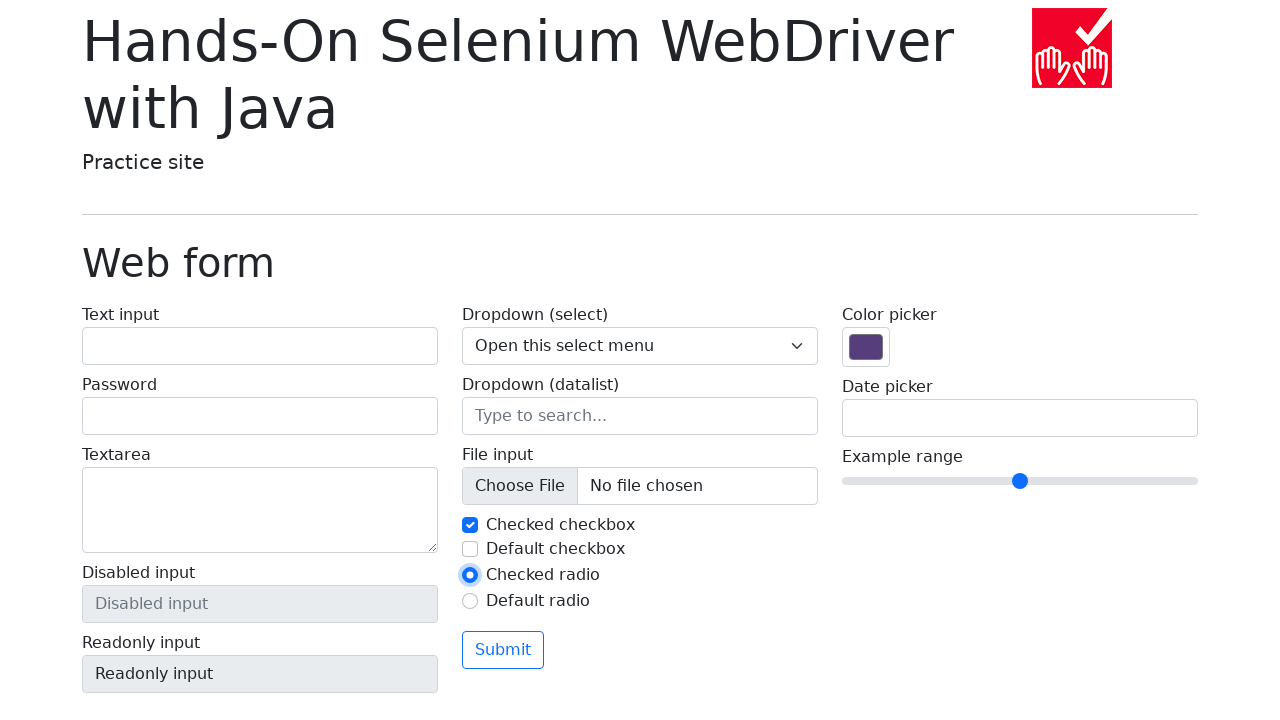